Tests simple alert handling by triggering and accepting an alert

Starting URL: https://demoqa.com/alerts

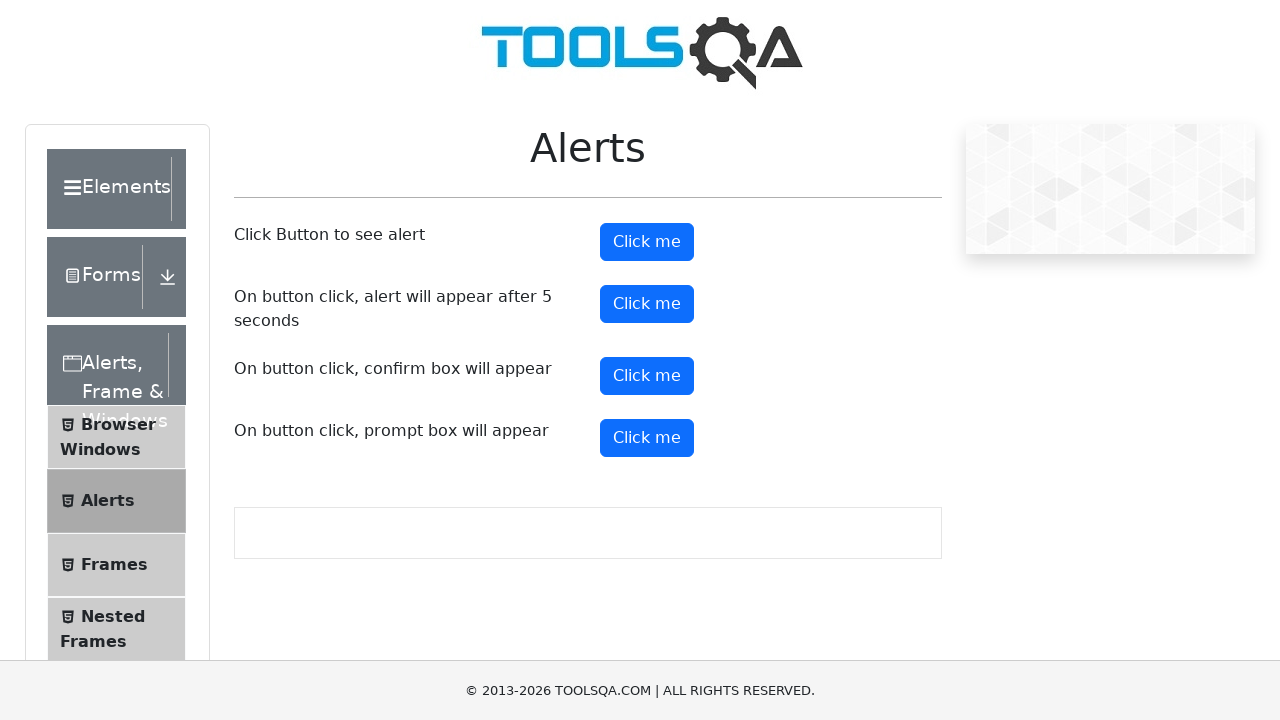

Clicked alert button to trigger simple alert at (647, 242) on #alertButton
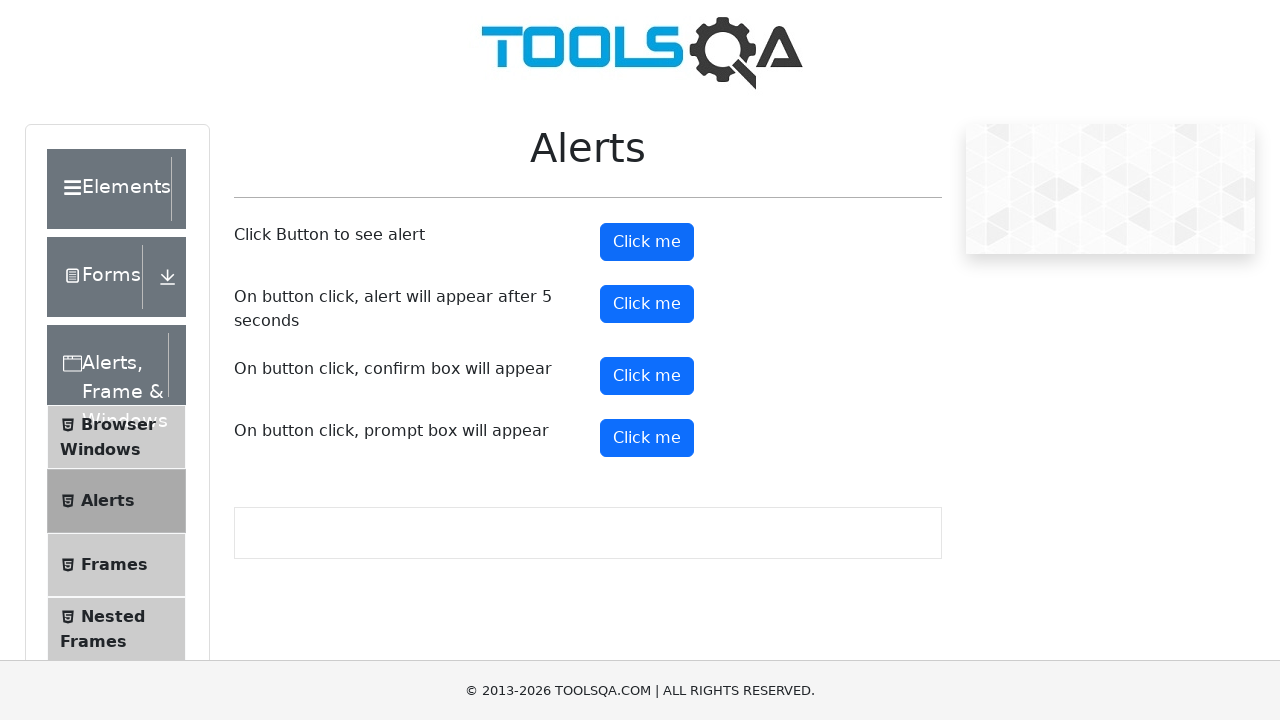

Registered dialog handler to accept alert
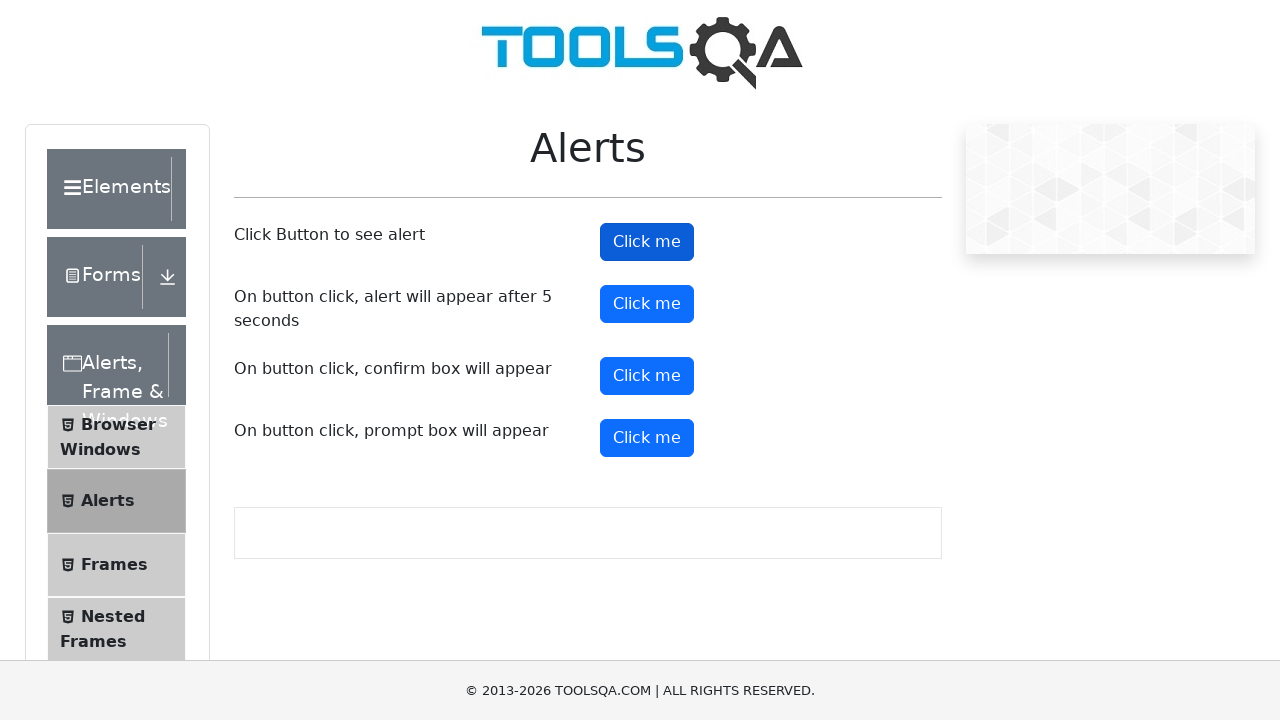

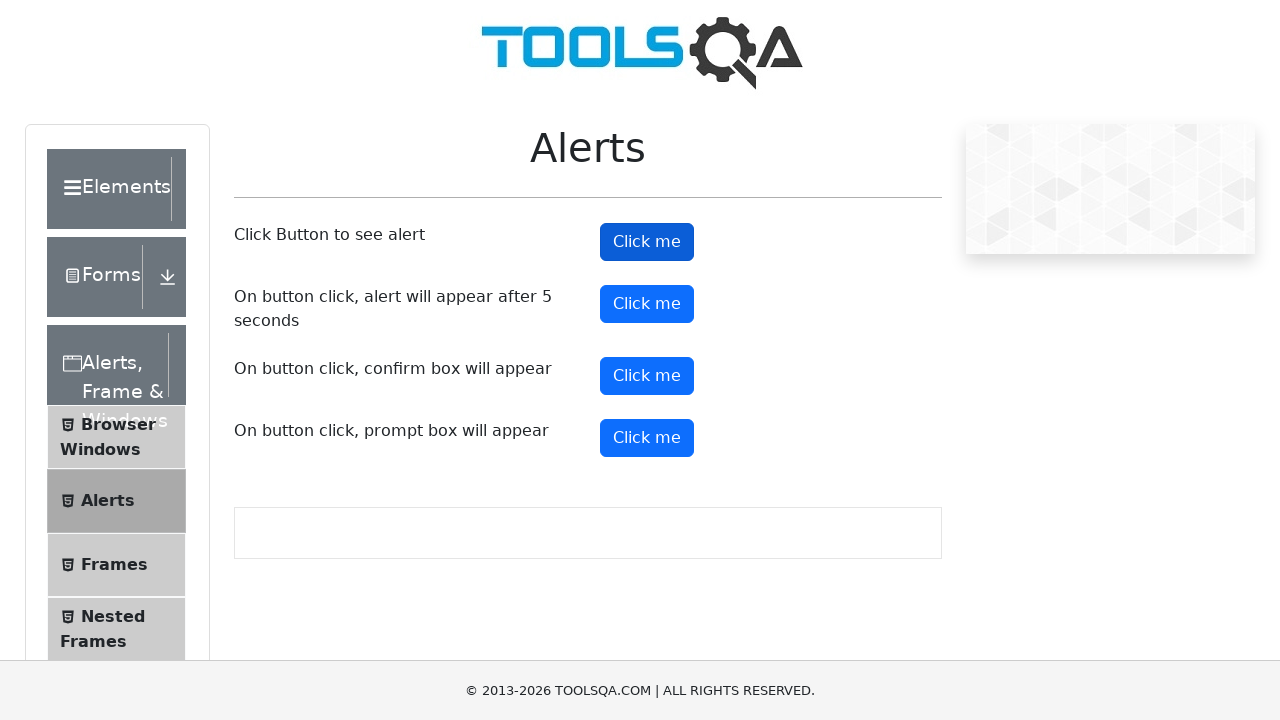